Tests a JavaScript prompt box by clicking a button to trigger it, entering text "Raj" into the prompt, and then accepting it.

Starting URL: https://demoqa.com/alerts

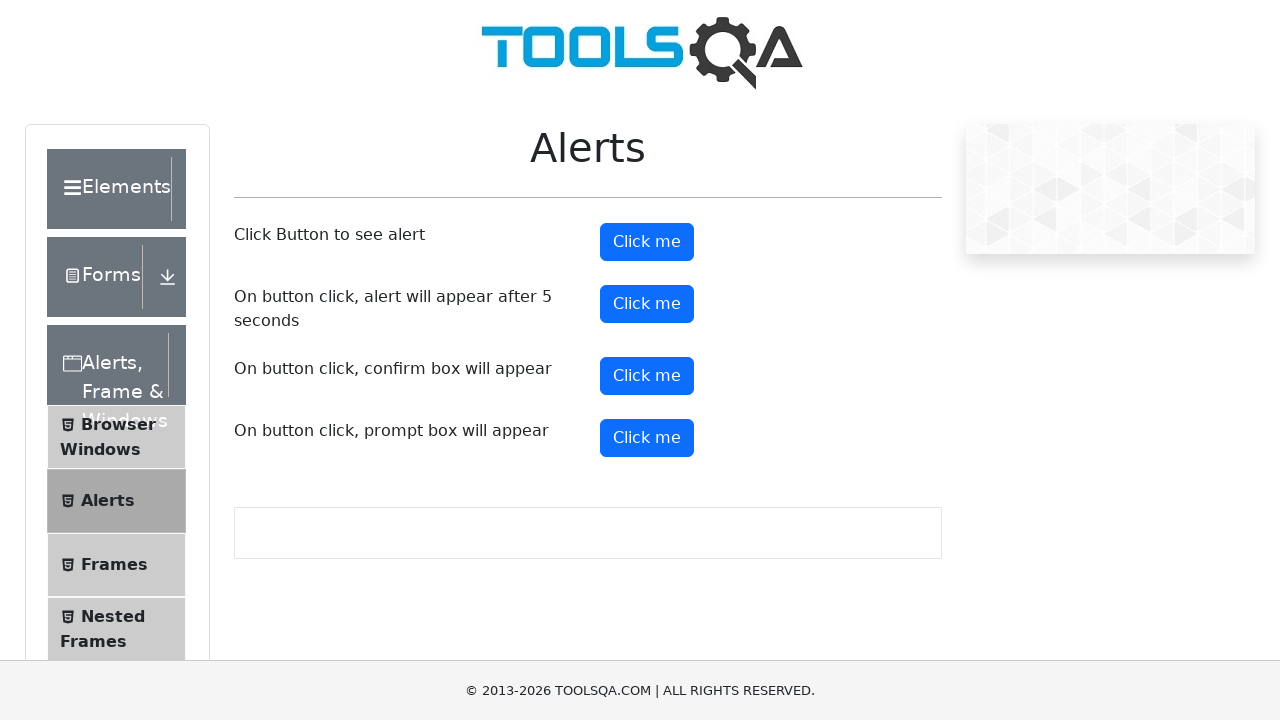

Set viewport size to 1920x1080
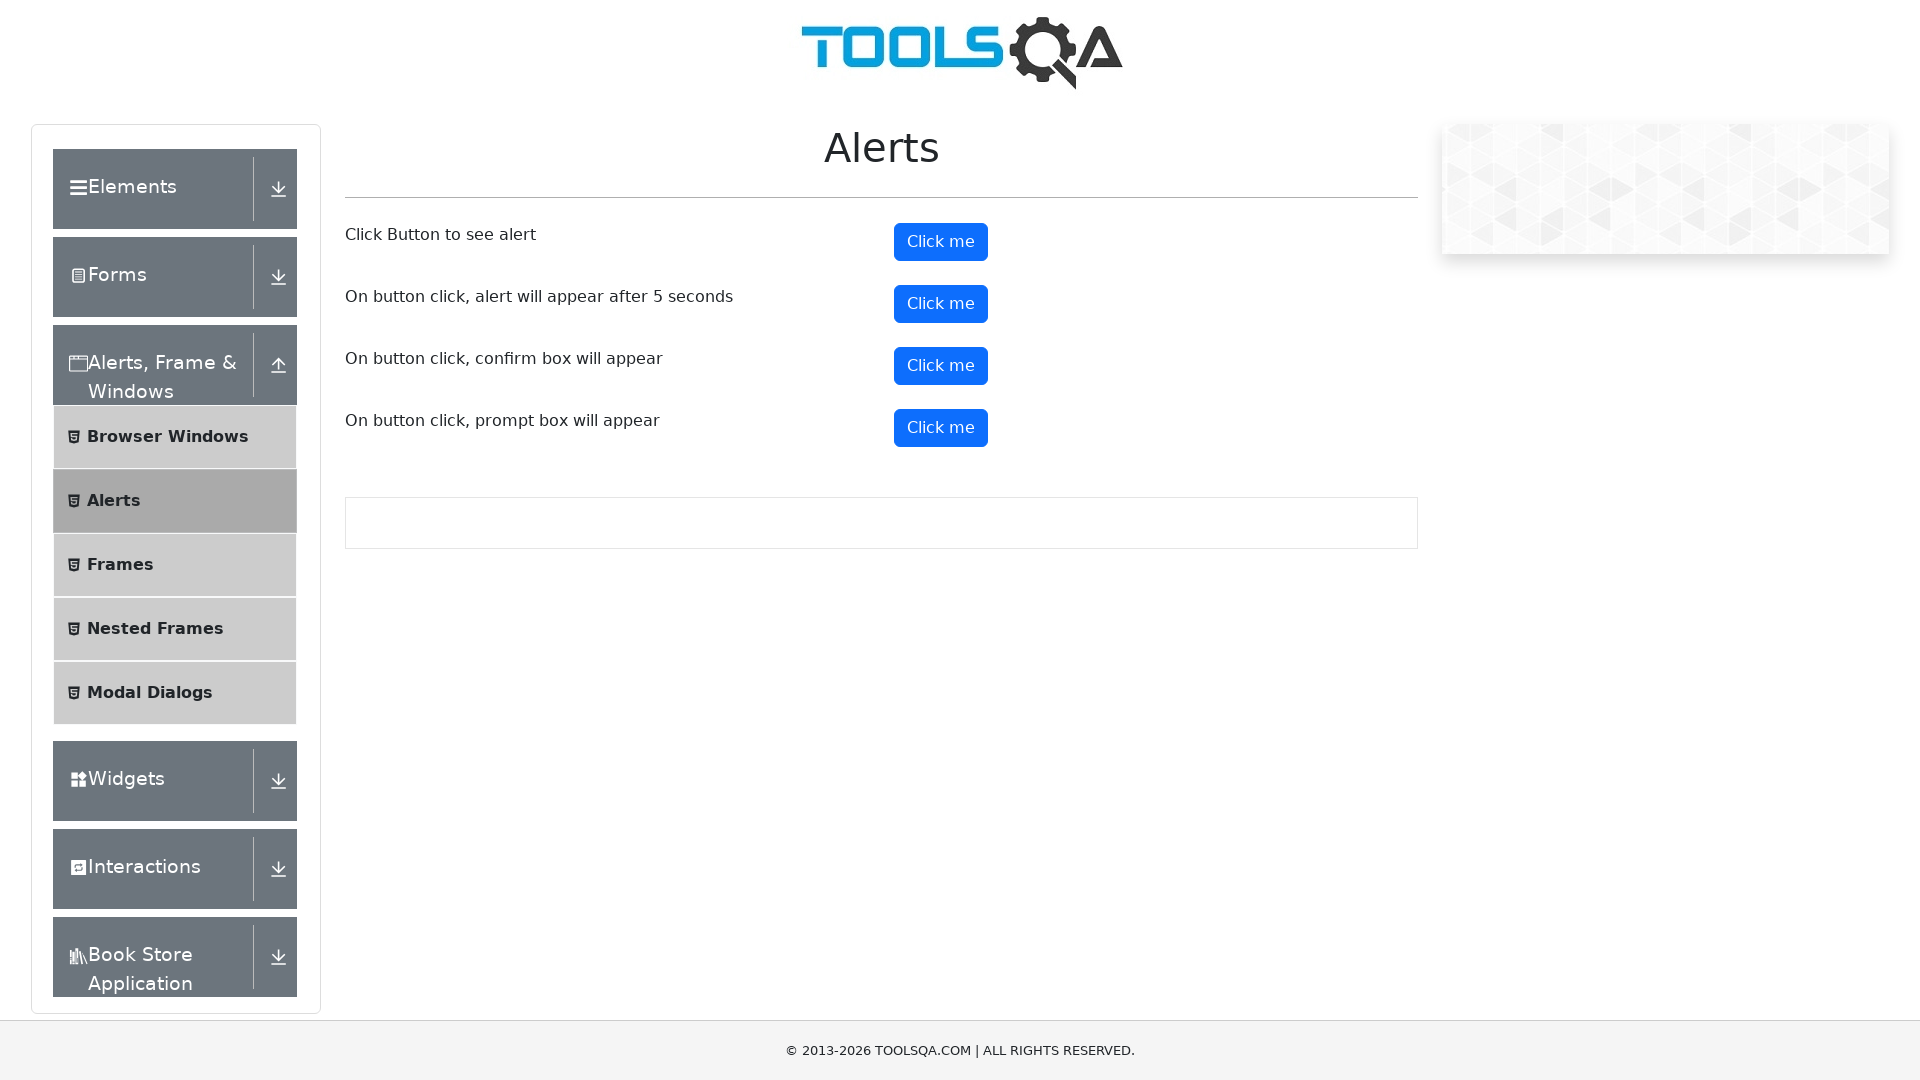

Set up dialog handler to accept prompt with text 'Raj'
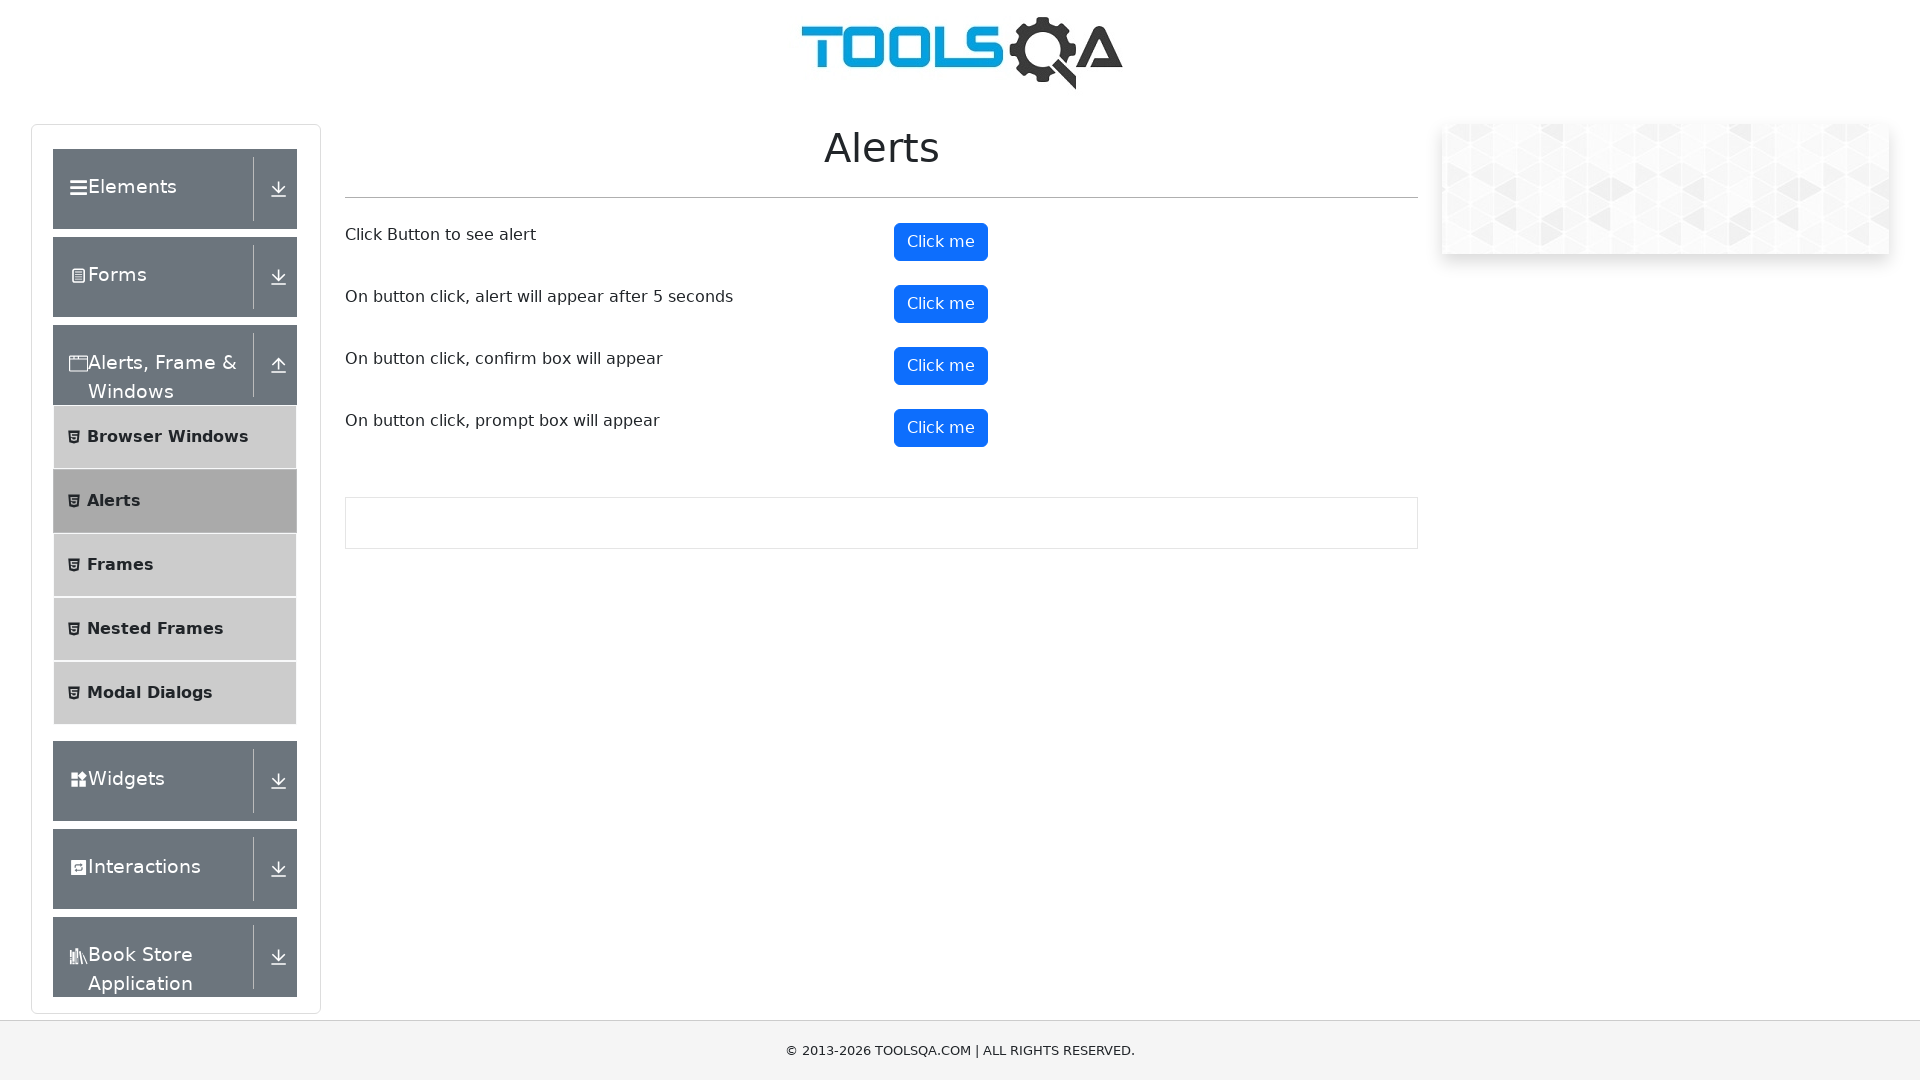

Clicked the fourth 'Click me' button to trigger prompt box at (941, 428) on (//*[text()='Click me'])[4]
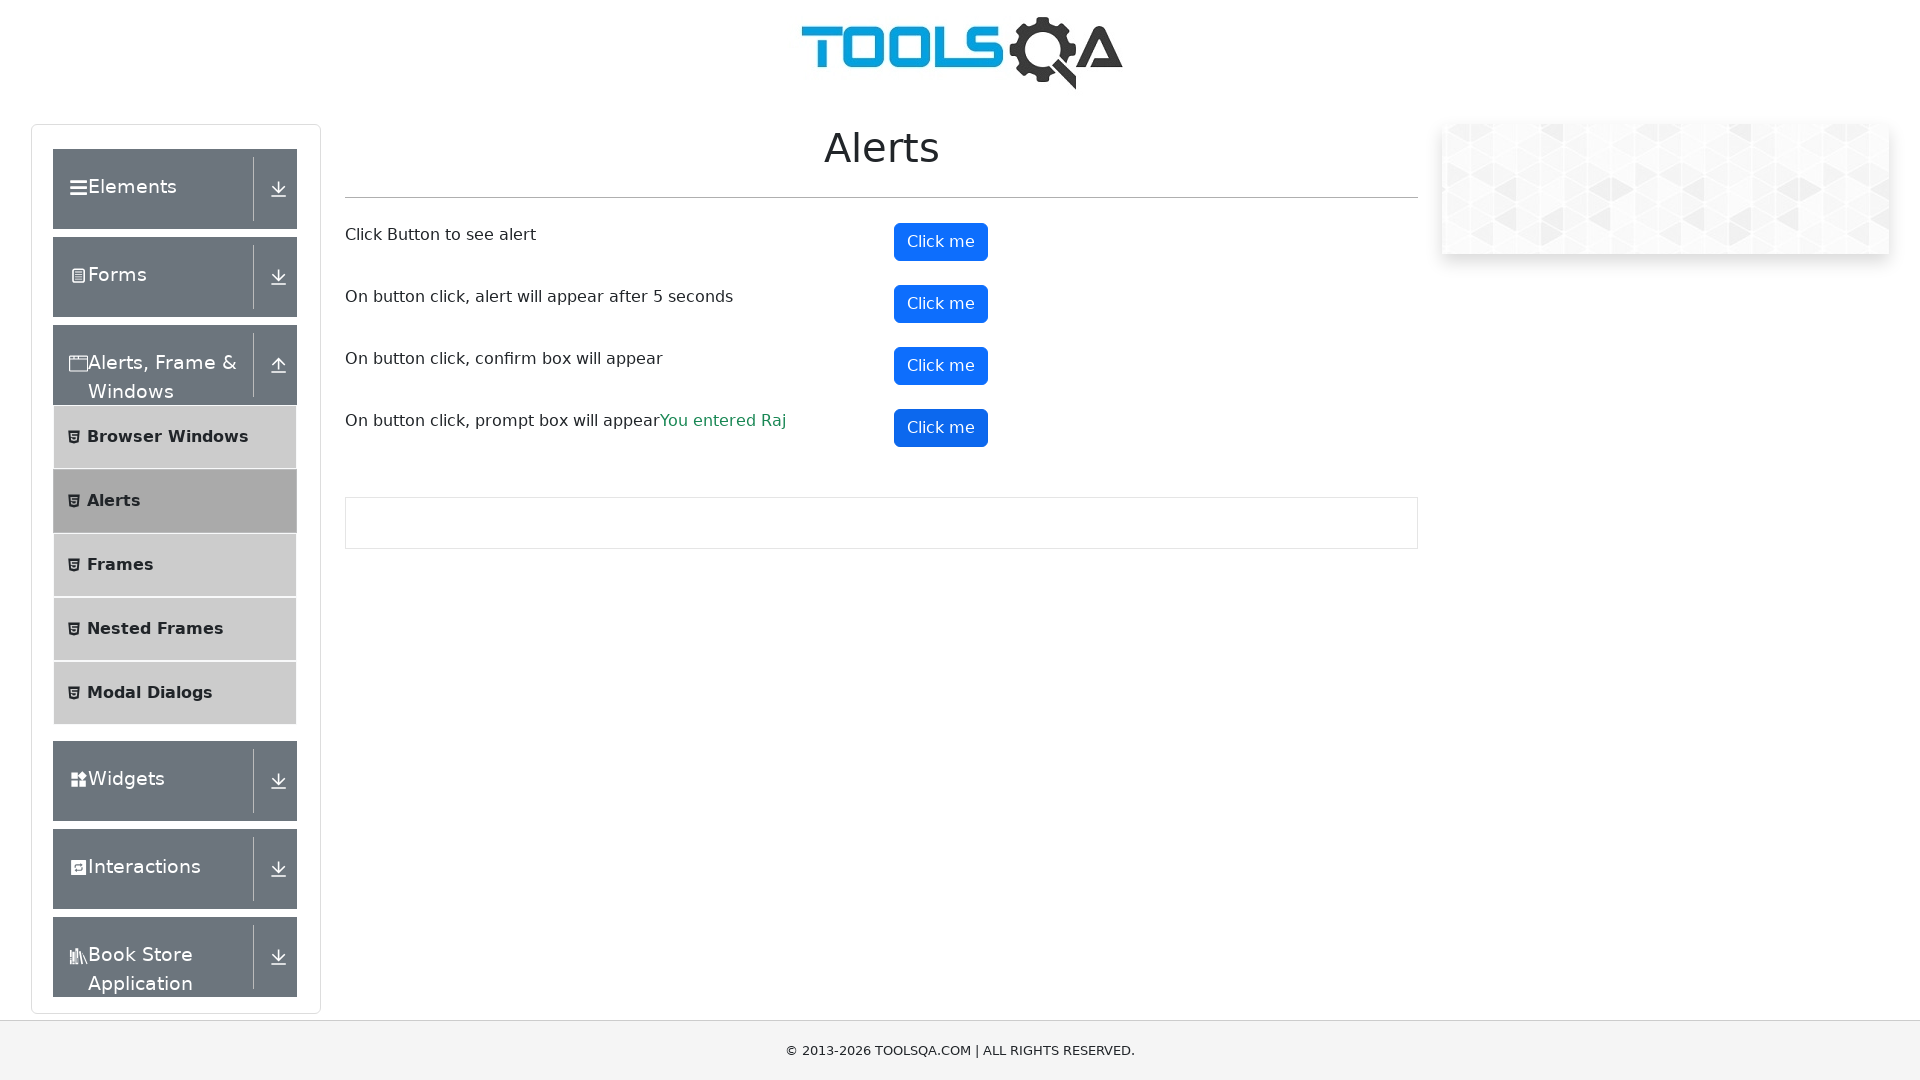

Waited for dialog to be handled
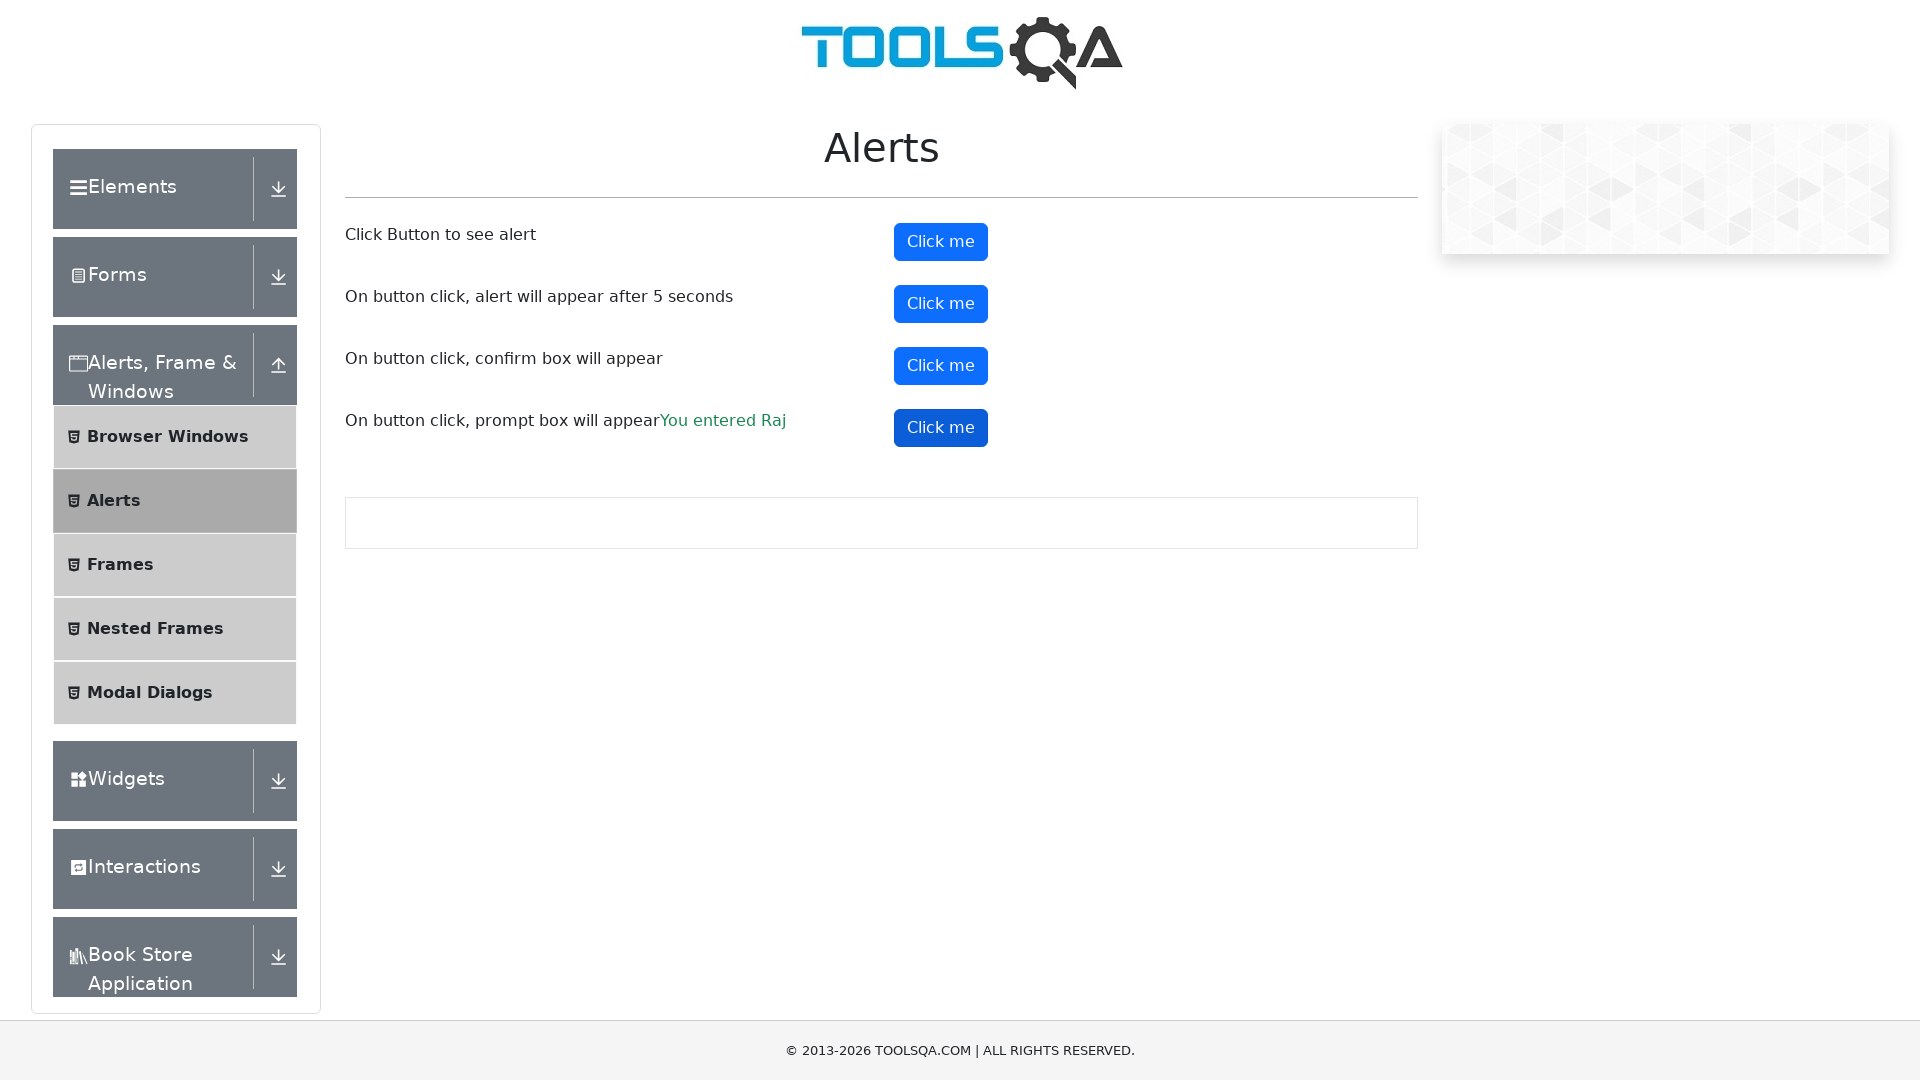

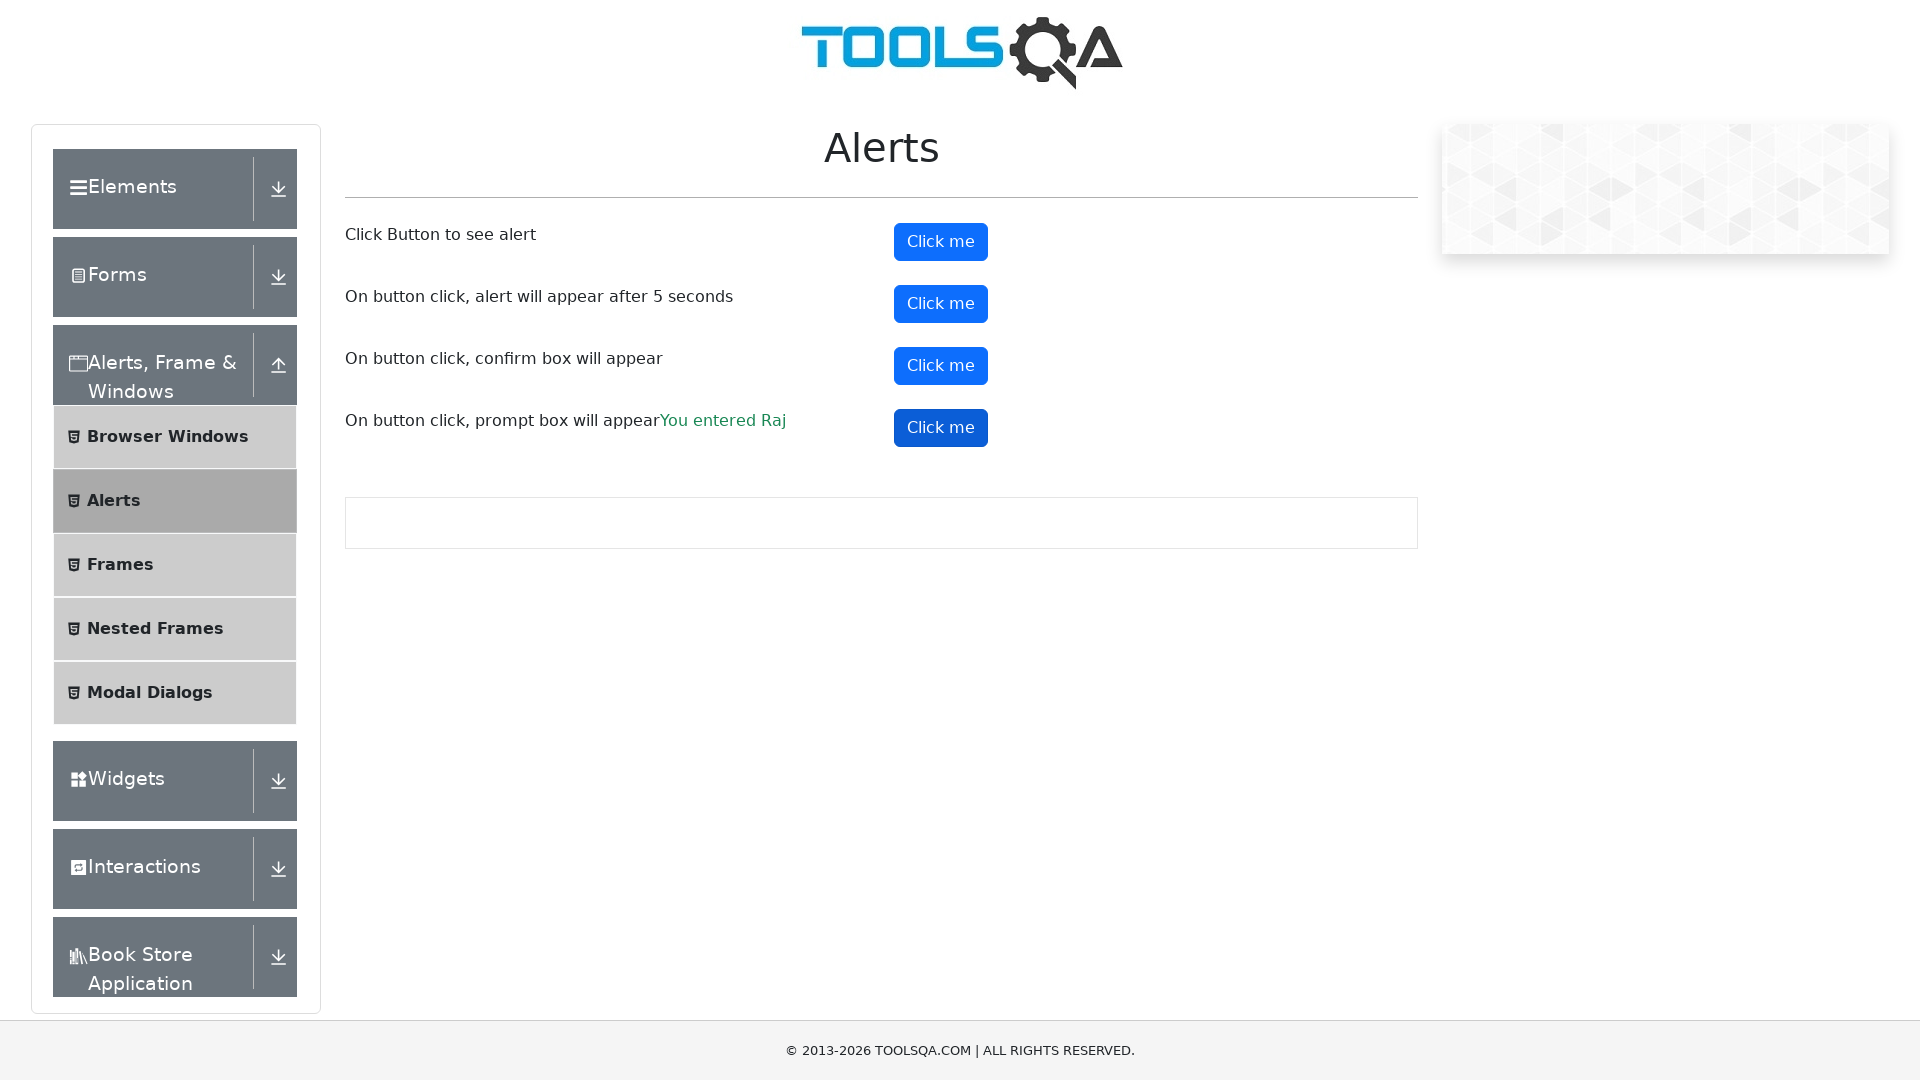